Tests dynamic form controls by clicking Enable button and waiting for input field to become enabled before typing

Starting URL: https://the-internet.herokuapp.com/dynamic_controls

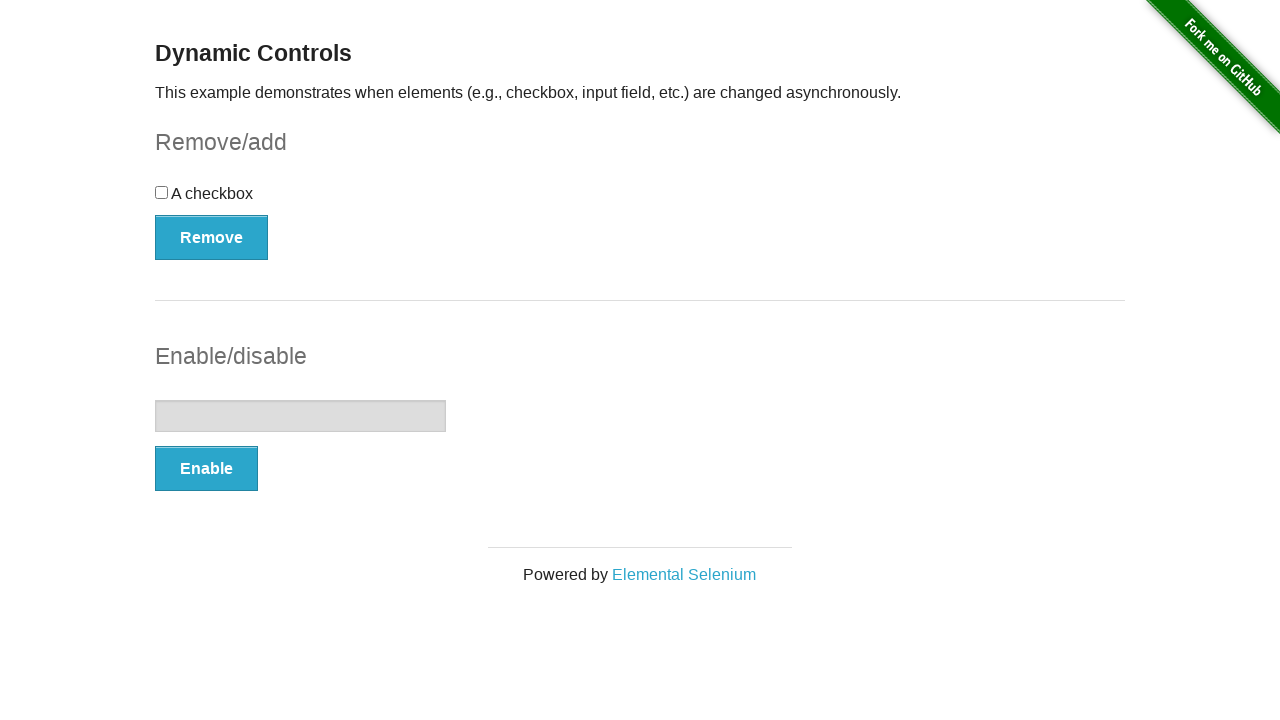

Clicked Enable button to activate form control at (206, 469) on xpath=//button[text()='Enable']
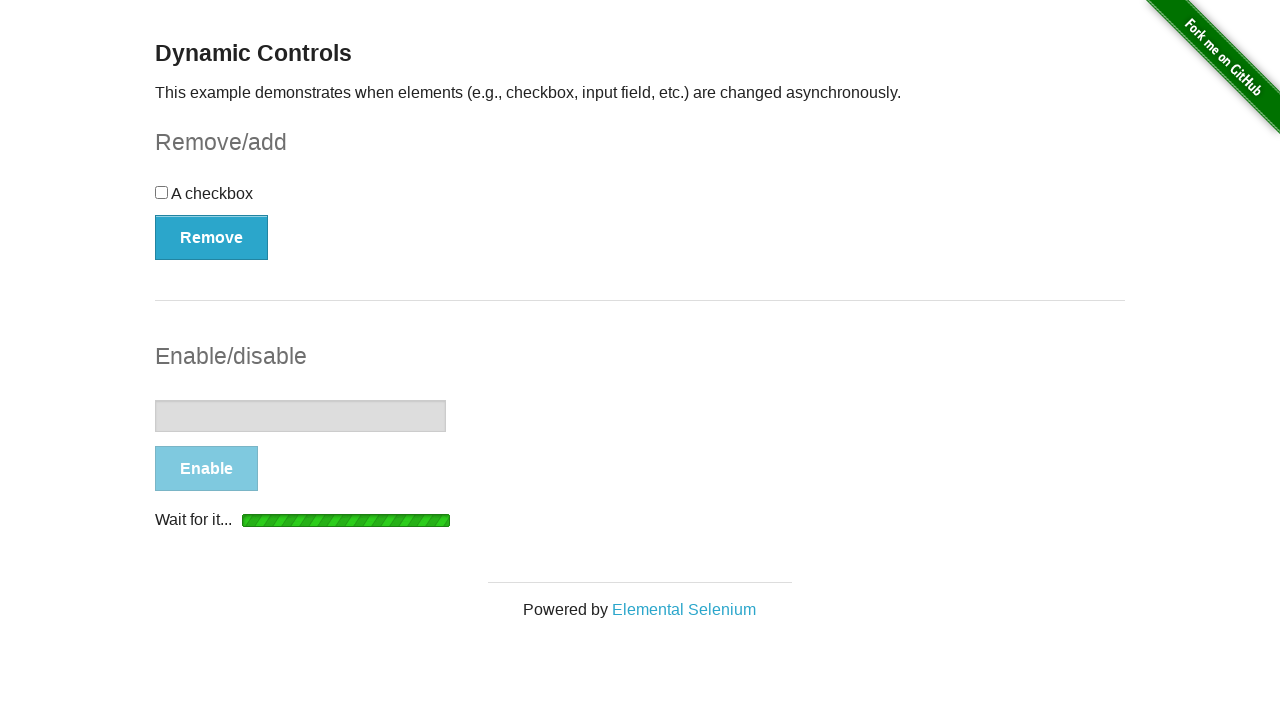

Input field attached to DOM
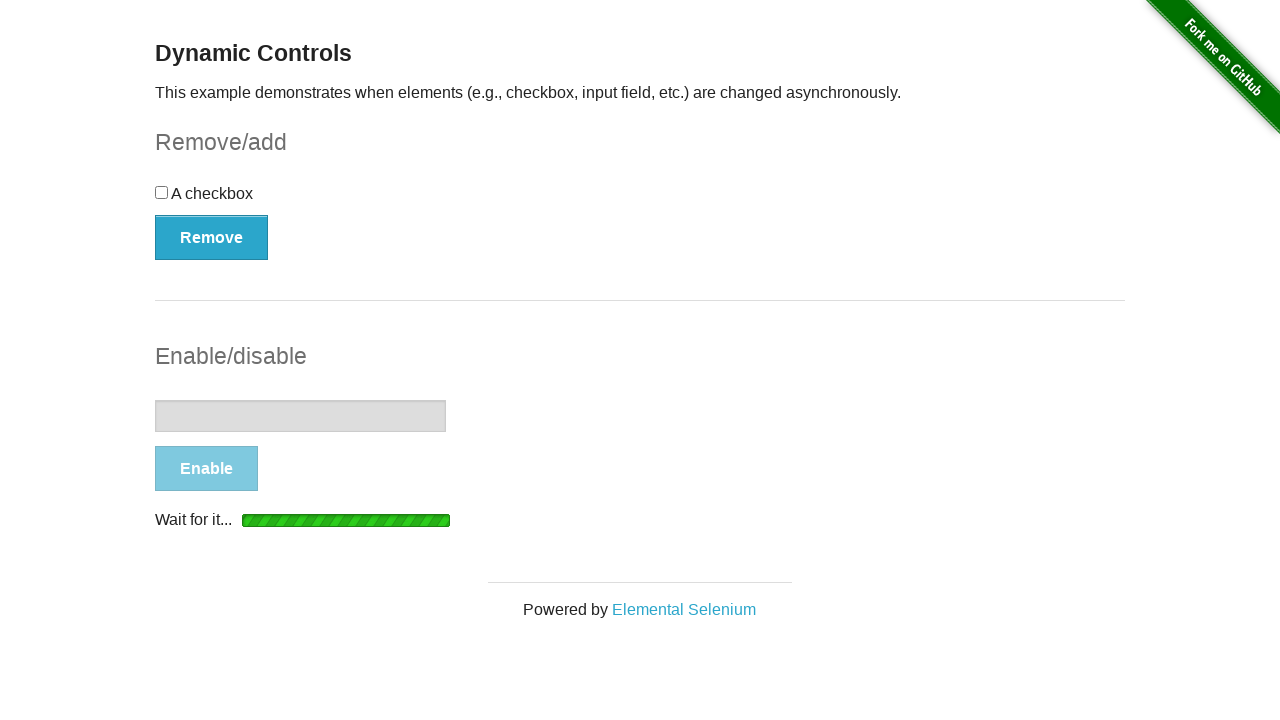

Input field became enabled
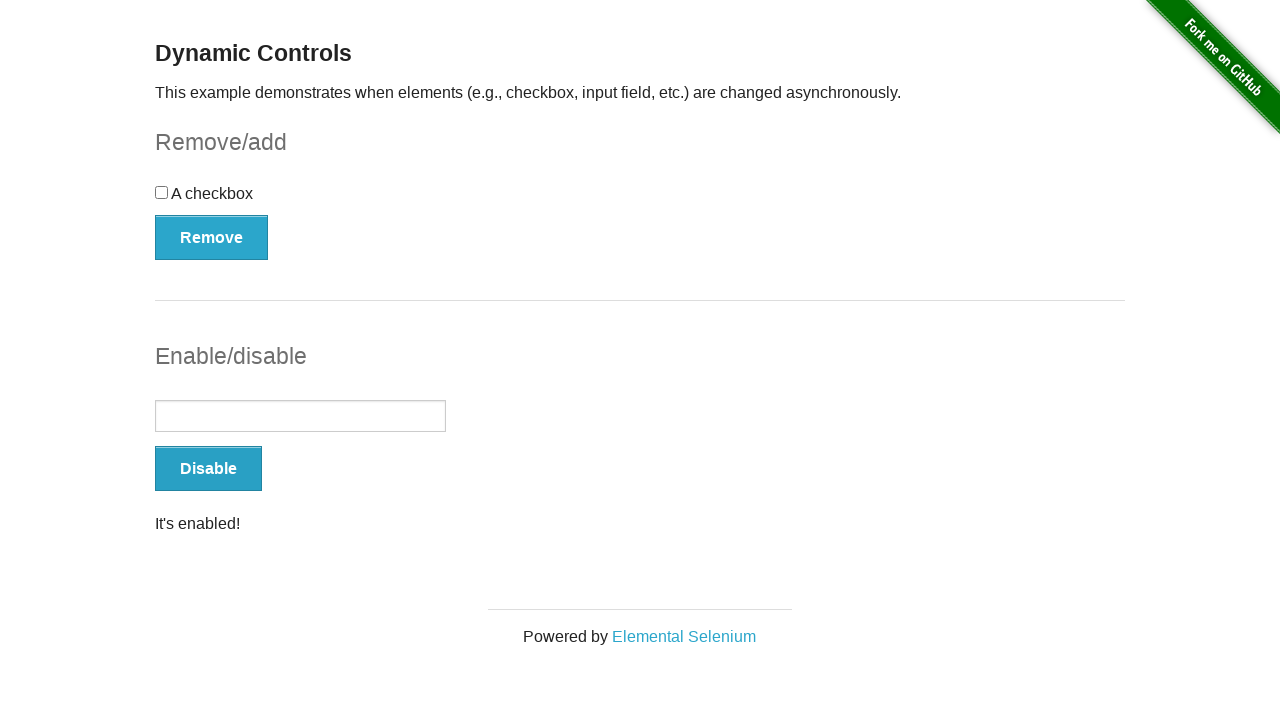

Typed 'Batch4 is here now' into the input field on input[type='text']
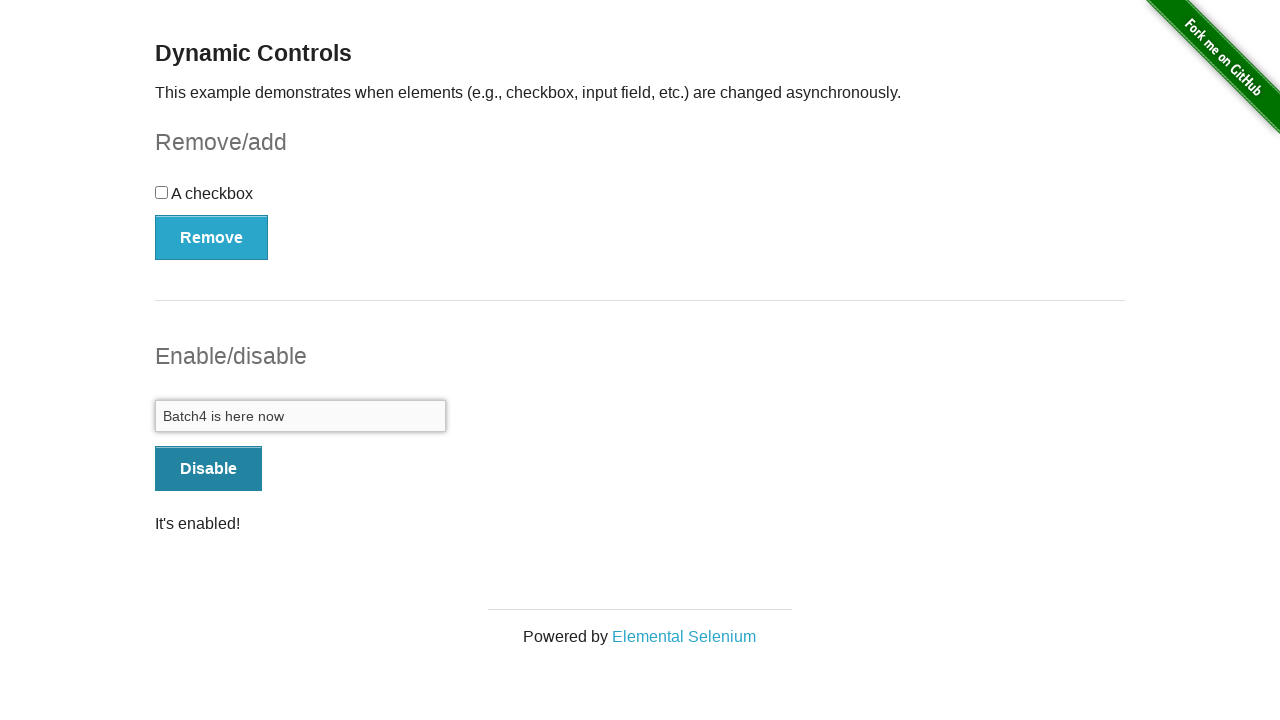

Located success message element
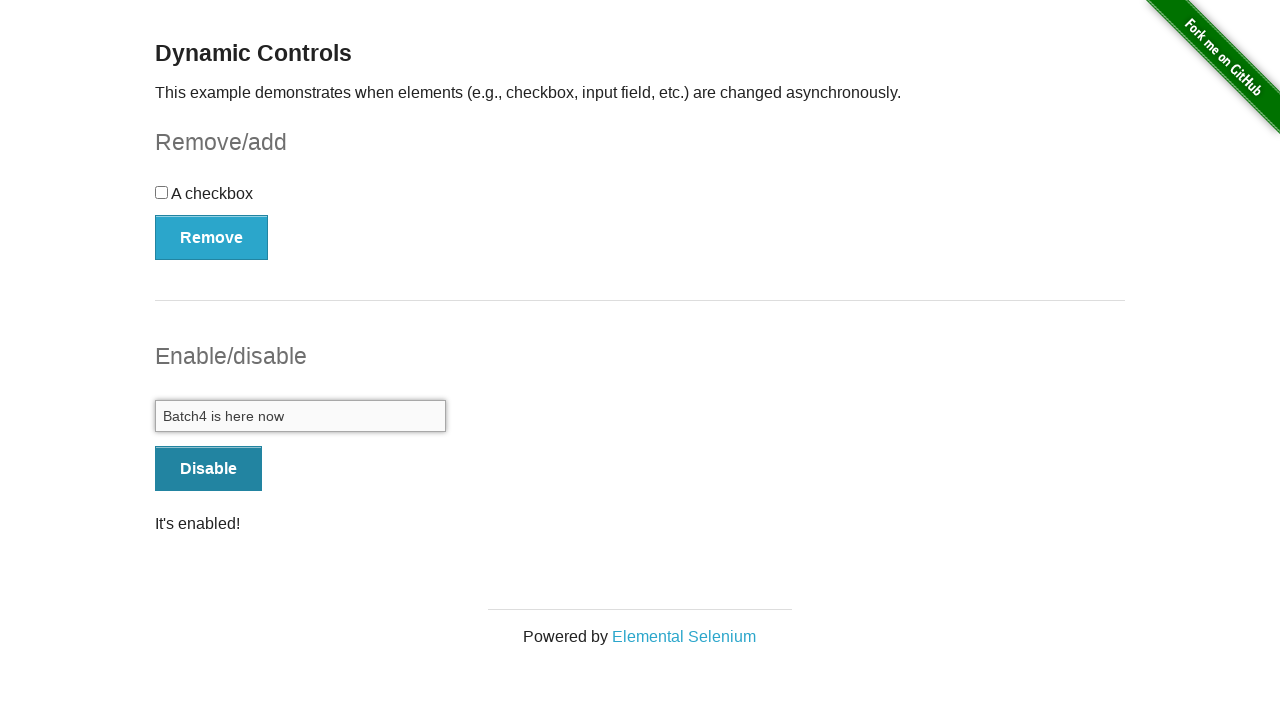

Verified success message displays 'It's enabled!'
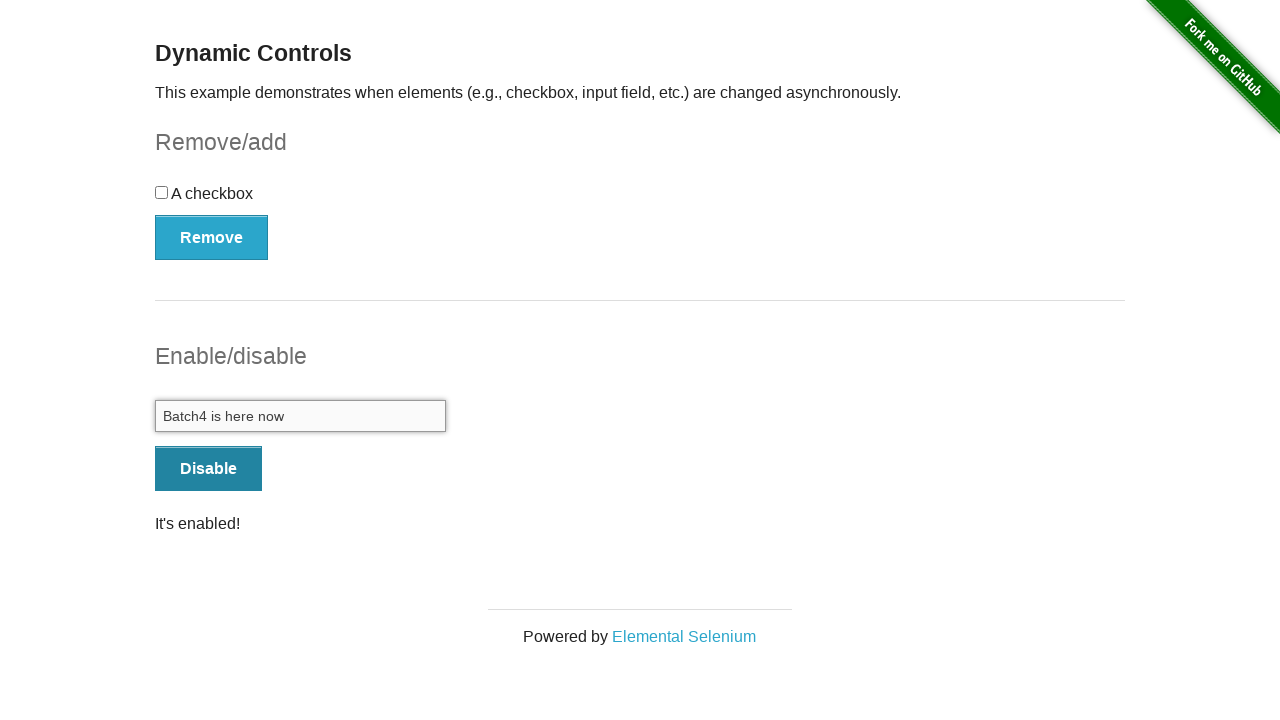

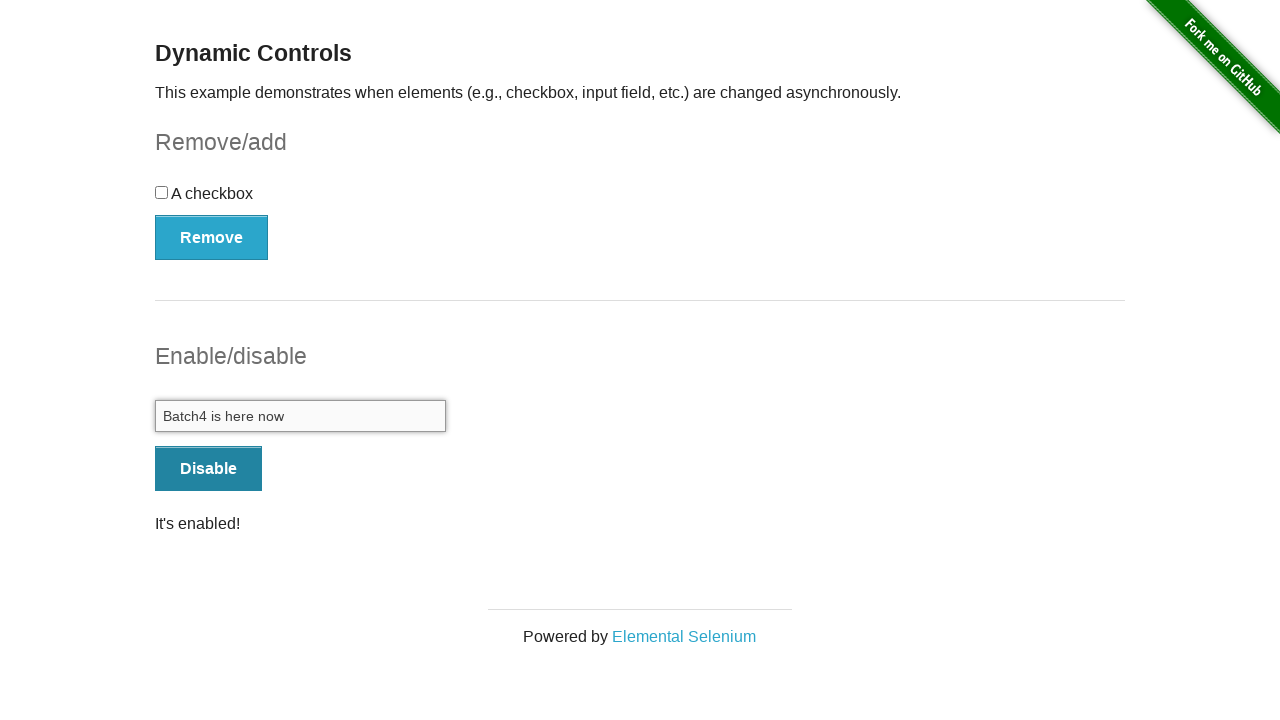